Tests file download functionality by navigating to a download page and clicking on a specific file link (LambdaTest.txt) to initiate a download.

Starting URL: https://the-internet.herokuapp.com/download

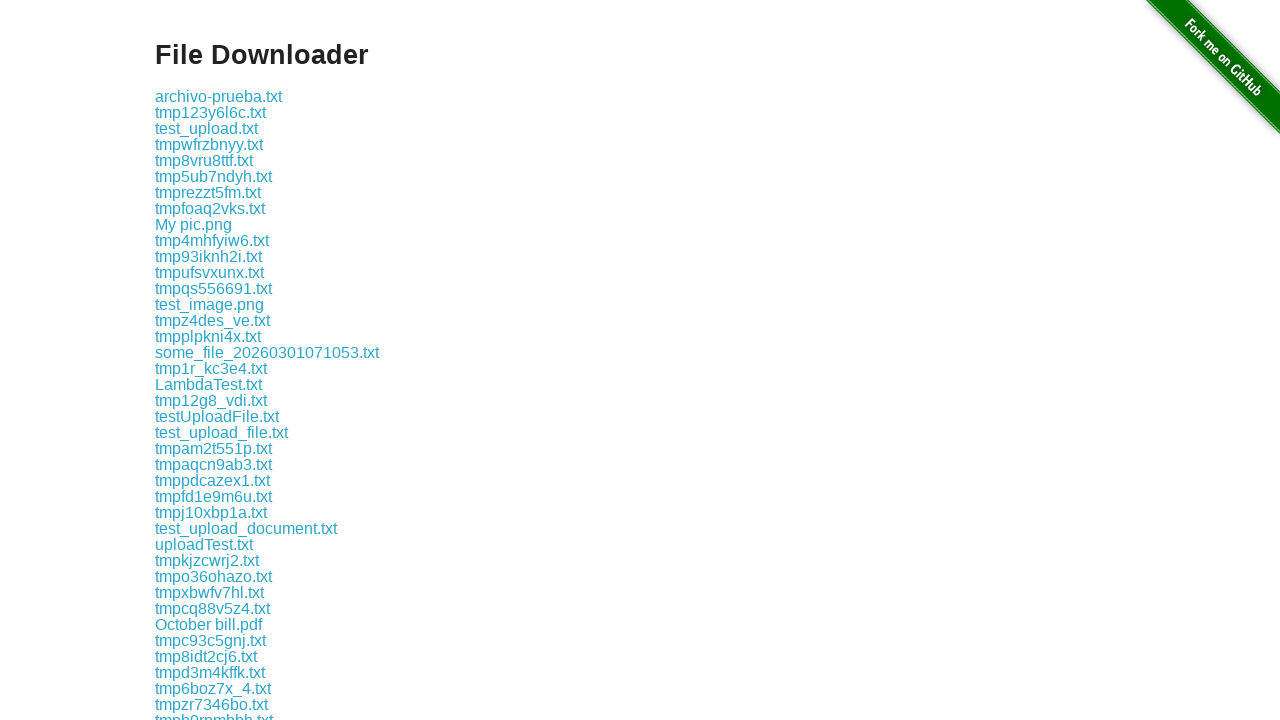

Clicked on LambdaTest.txt file link to initiate download at (208, 384) on a:has-text('LambdaTest.txt')
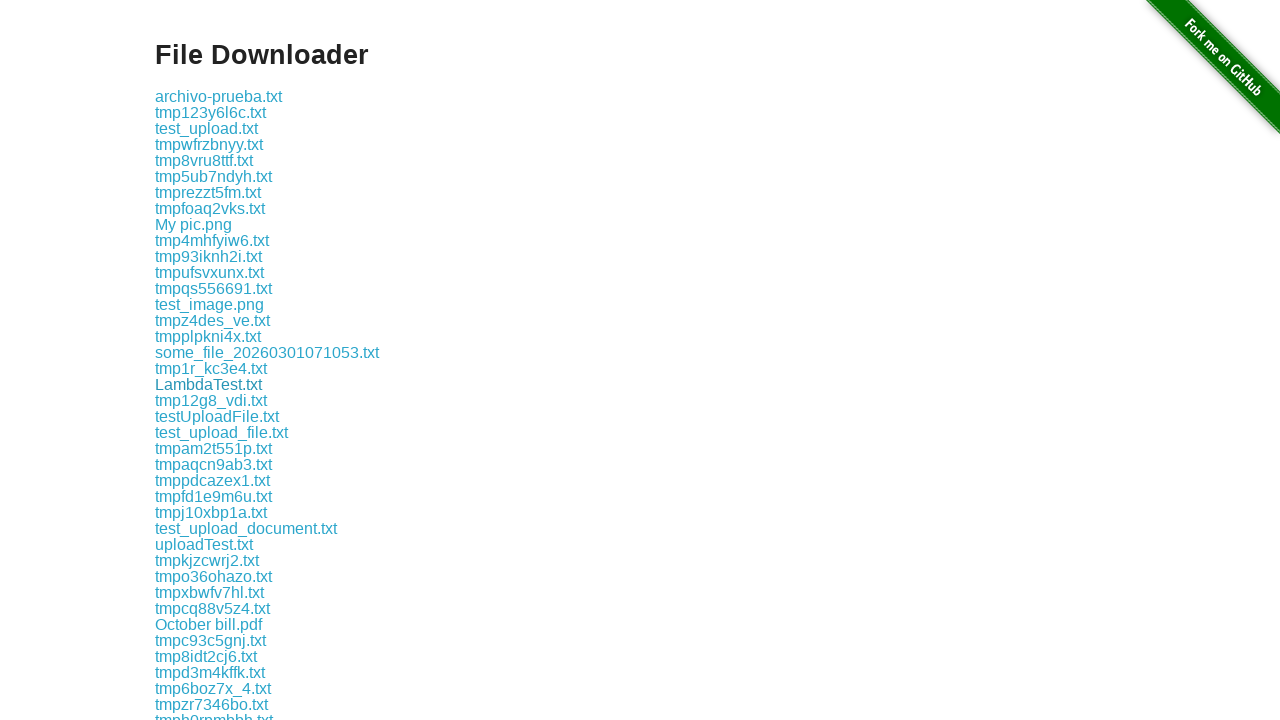

Waited 3 seconds for download to complete
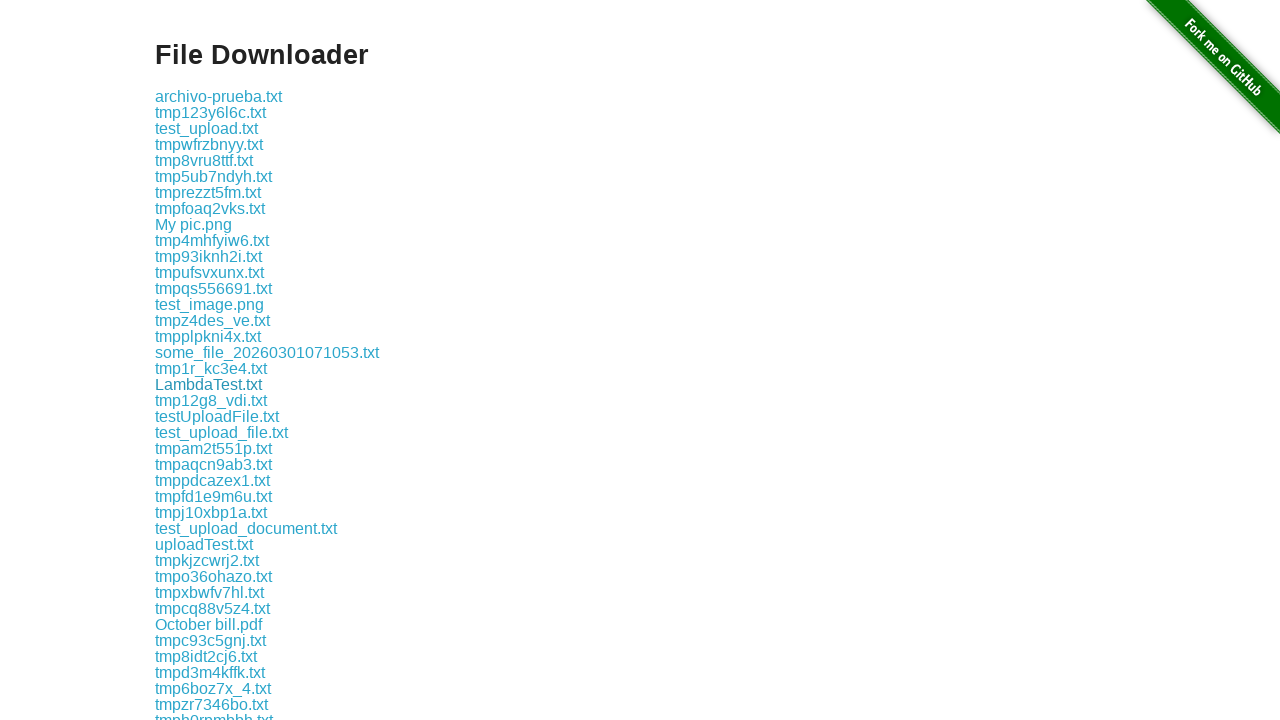

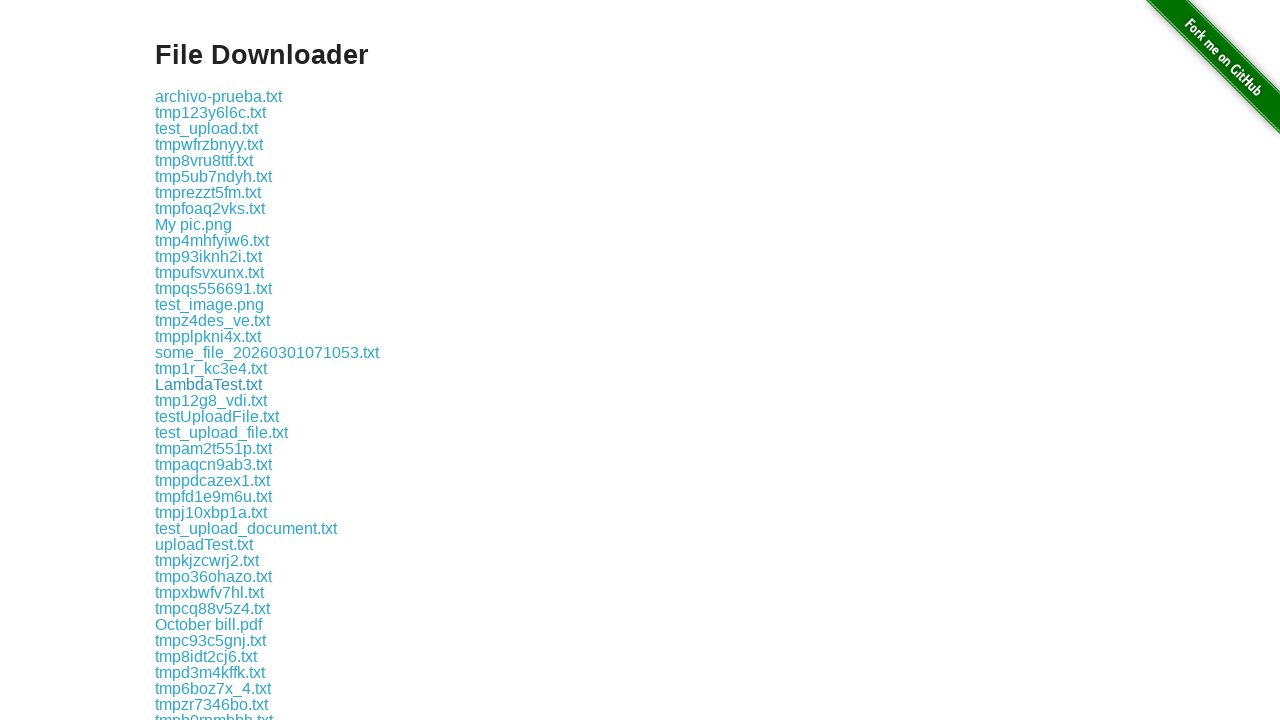